Tests that a todo item is removed when edited to an empty string

Starting URL: https://demo.playwright.dev/todomvc

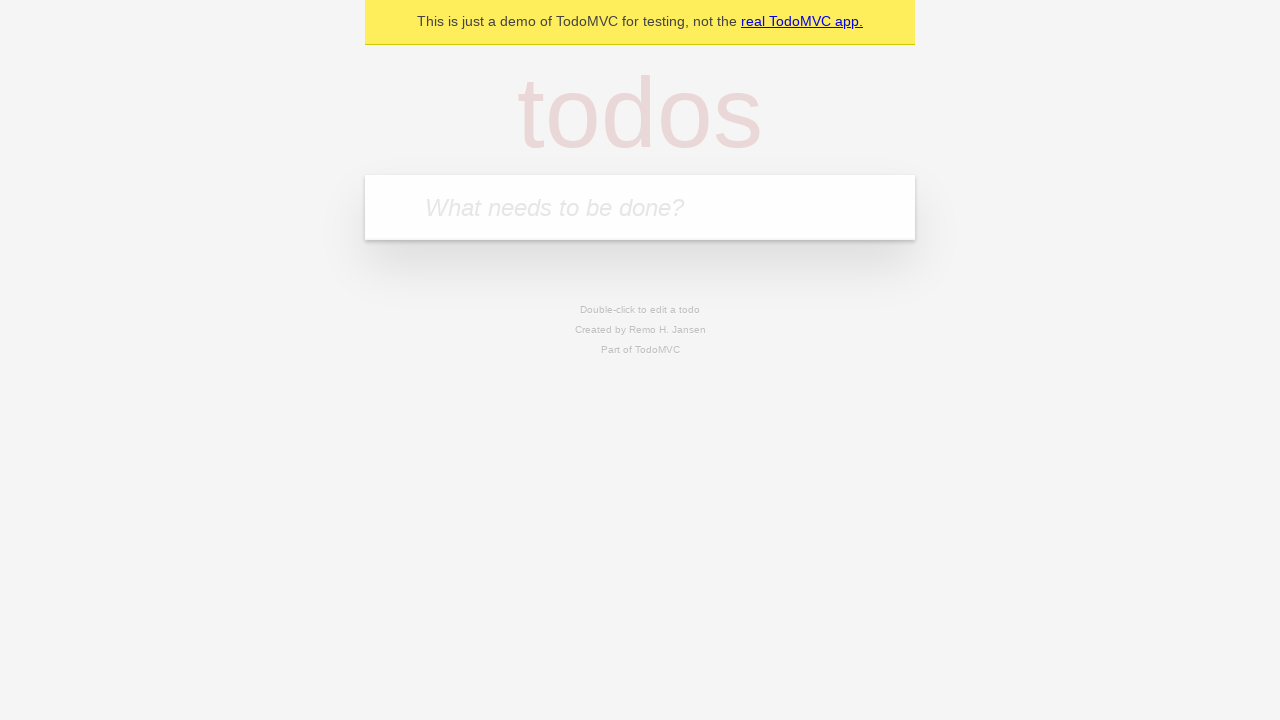

Filled todo input with 'buy some cheese' on internal:attr=[placeholder="What needs to be done?"i]
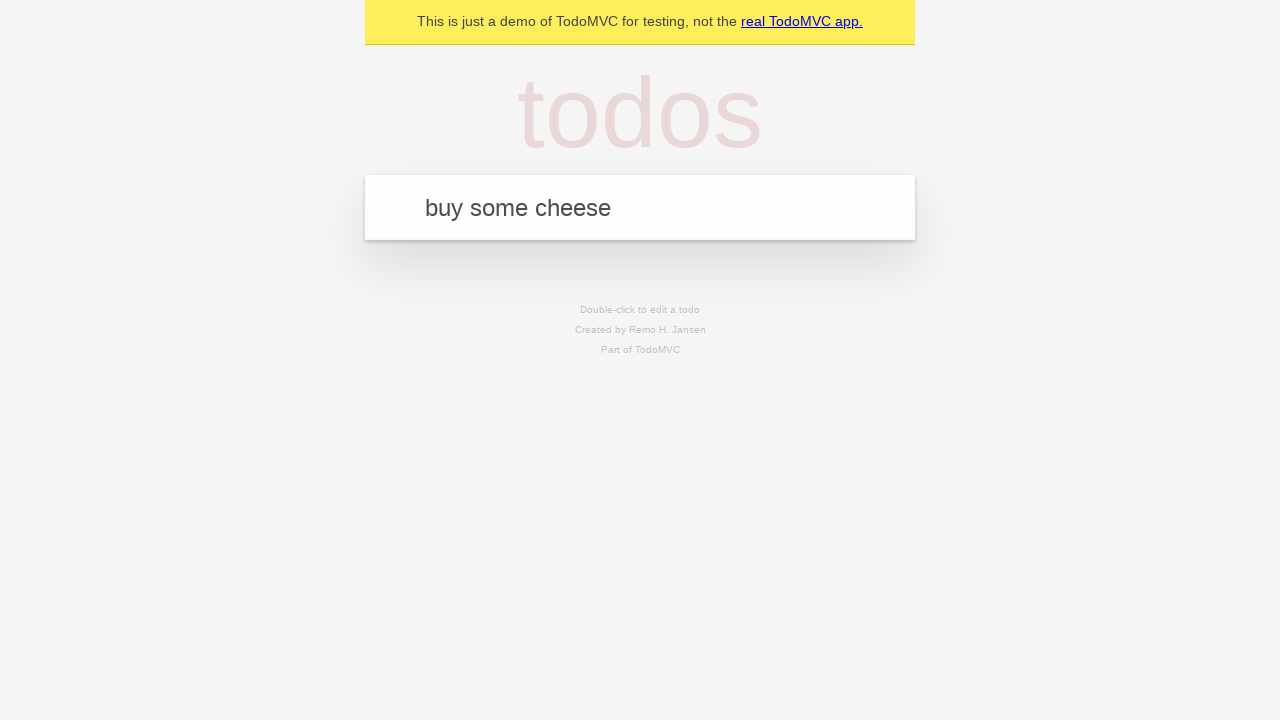

Pressed Enter to create first todo on internal:attr=[placeholder="What needs to be done?"i]
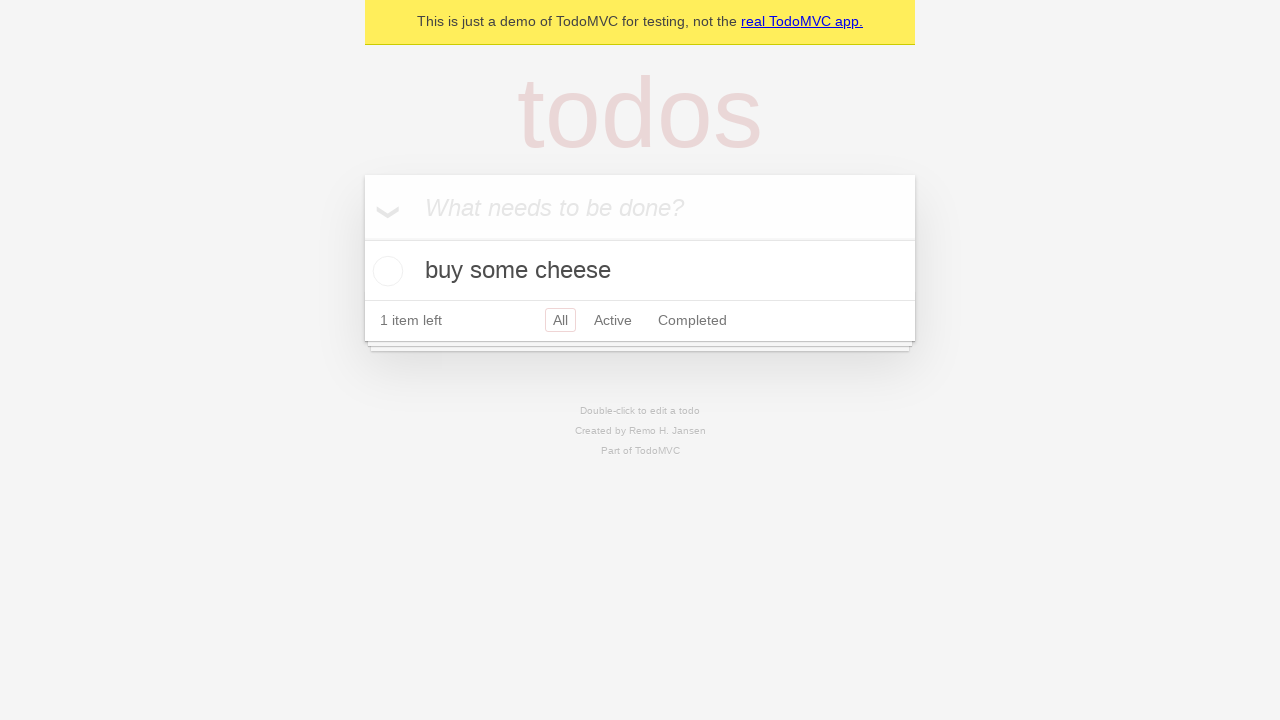

Filled todo input with 'feed the cat' on internal:attr=[placeholder="What needs to be done?"i]
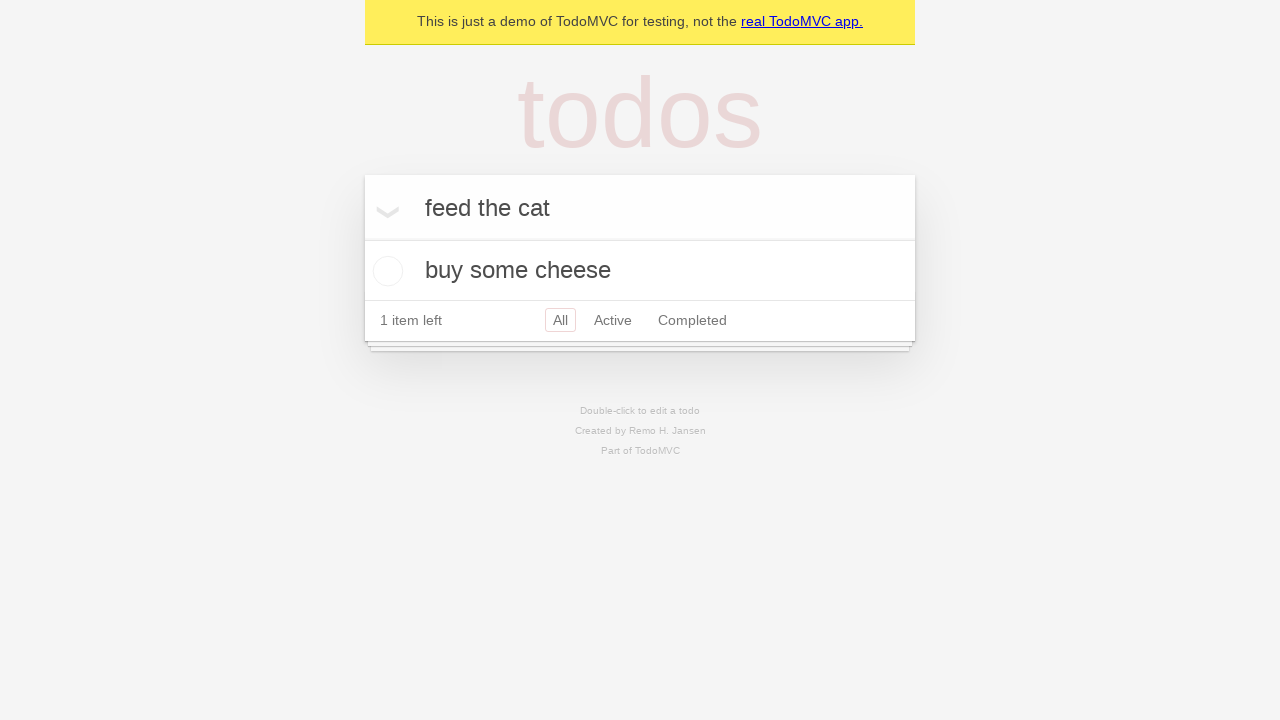

Pressed Enter to create second todo on internal:attr=[placeholder="What needs to be done?"i]
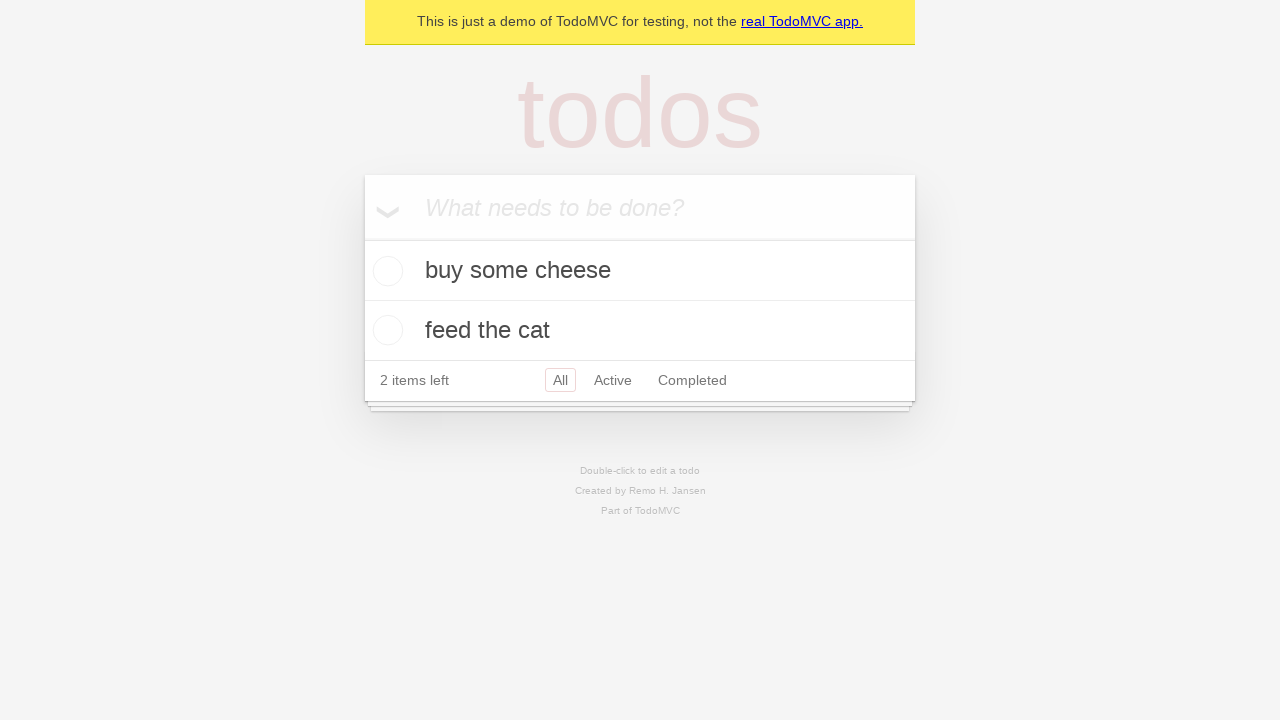

Filled todo input with 'book a doctors appointment' on internal:attr=[placeholder="What needs to be done?"i]
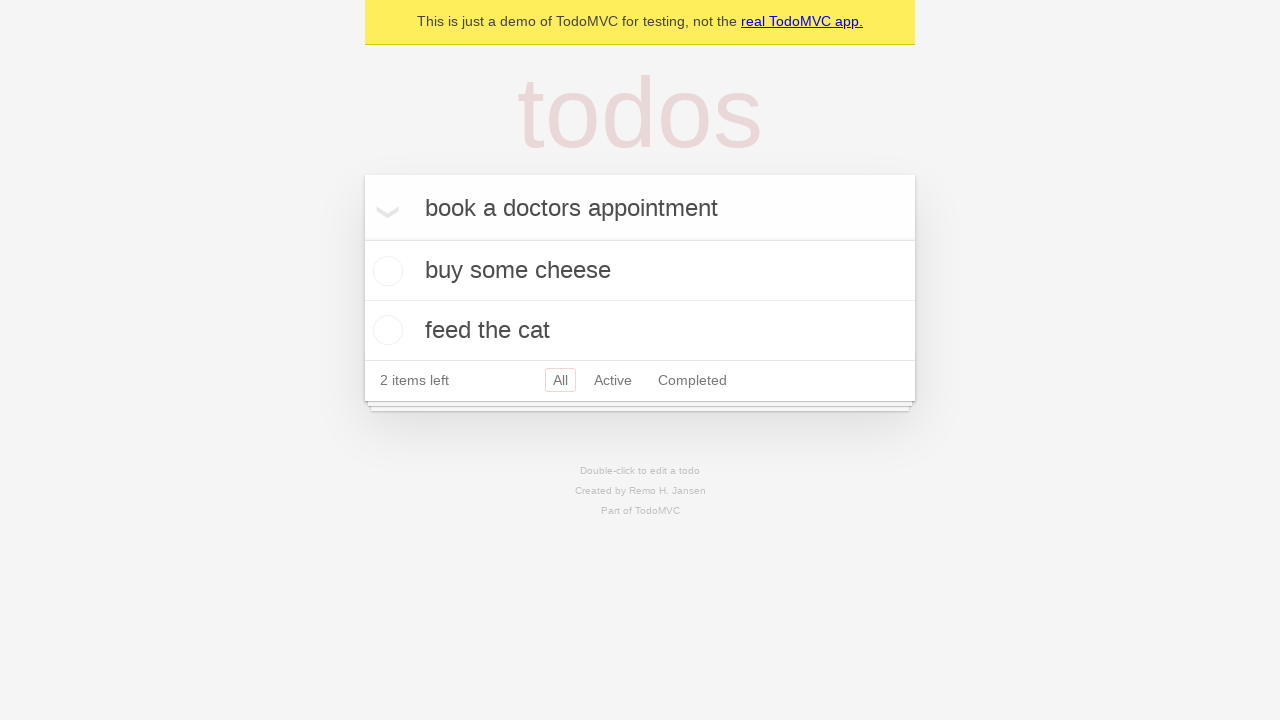

Pressed Enter to create third todo on internal:attr=[placeholder="What needs to be done?"i]
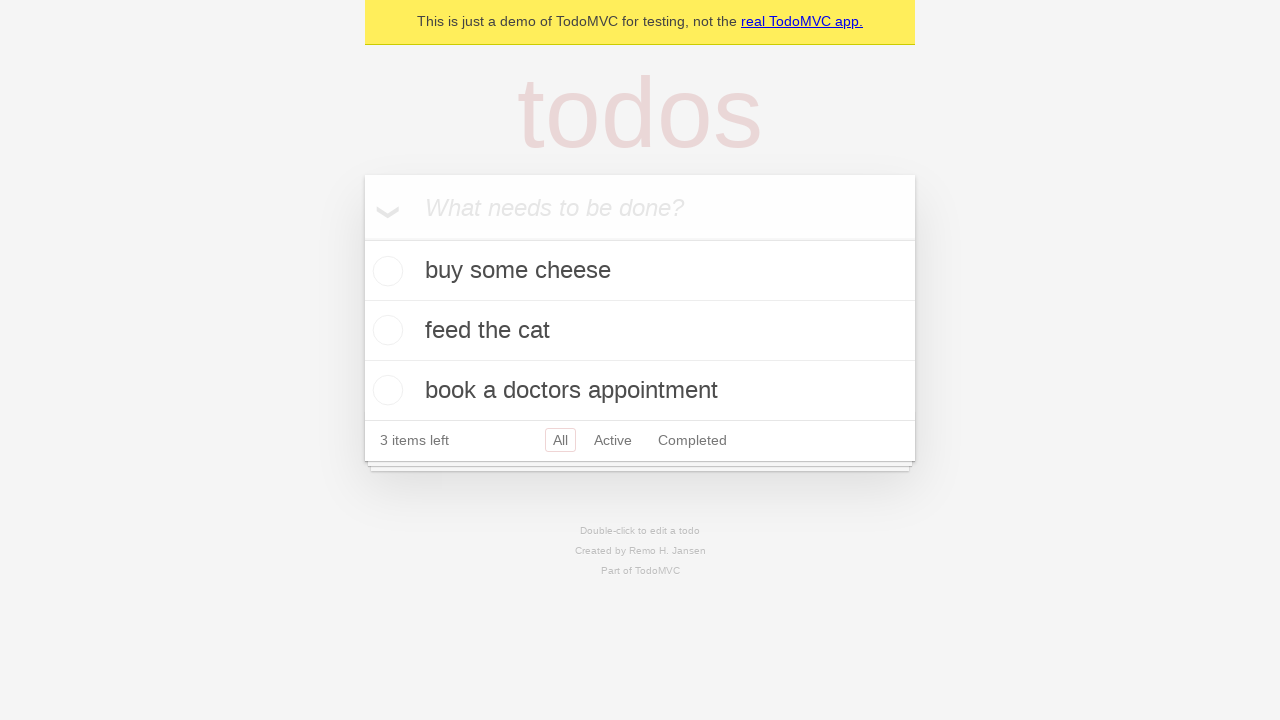

Double-clicked second todo item to enter edit mode at (640, 331) on internal:testid=[data-testid="todo-item"s] >> nth=1
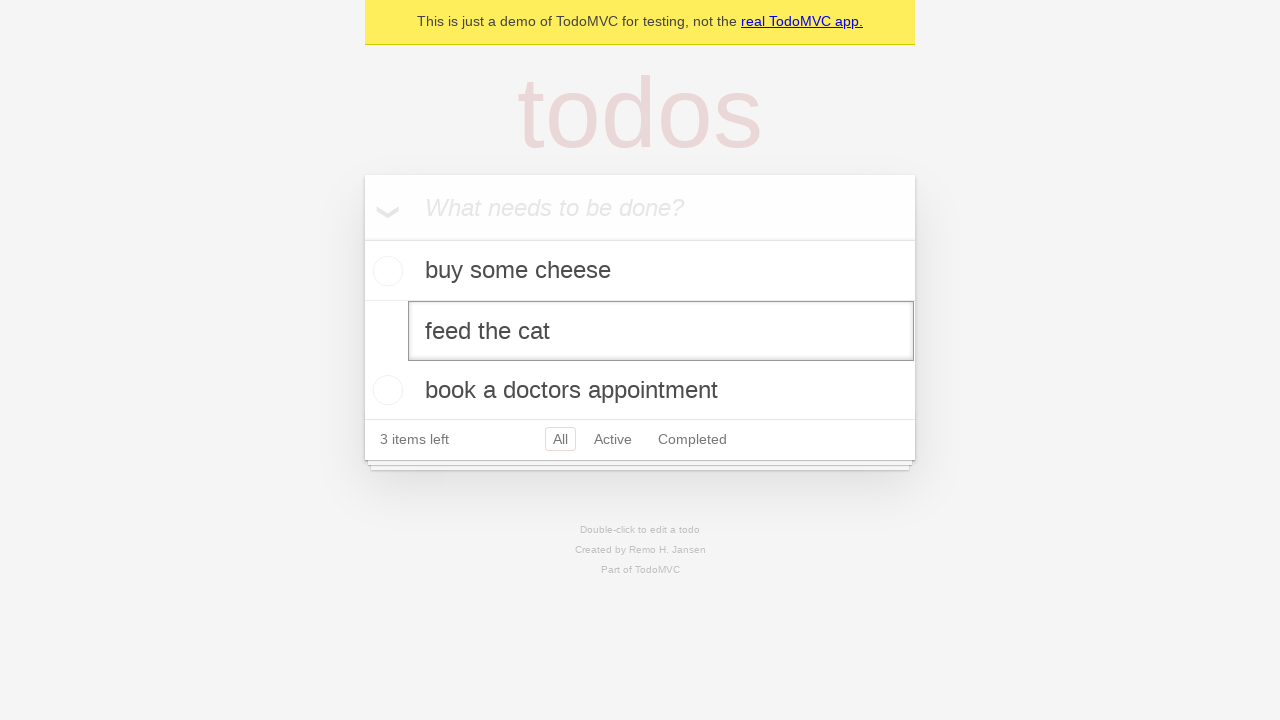

Cleared the todo text by filling with empty string on internal:testid=[data-testid="todo-item"s] >> nth=1 >> internal:role=textbox[nam
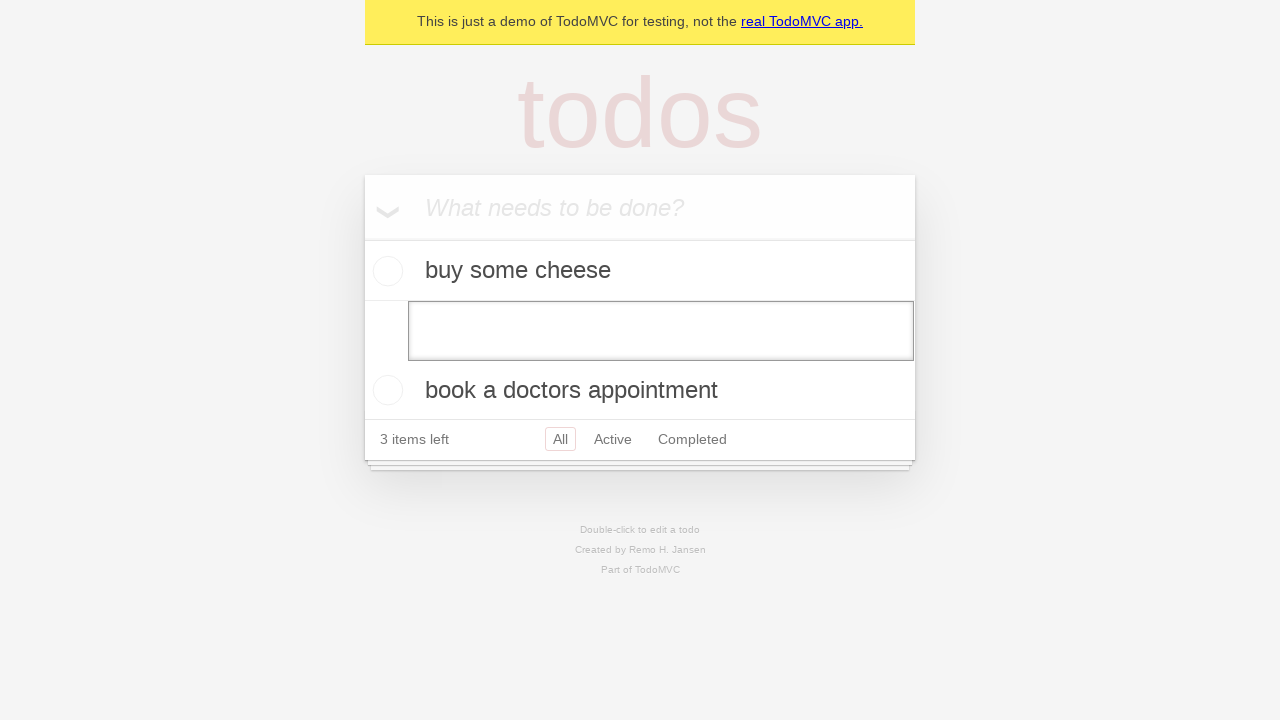

Pressed Enter to confirm empty todo, which removes the item on internal:testid=[data-testid="todo-item"s] >> nth=1 >> internal:role=textbox[nam
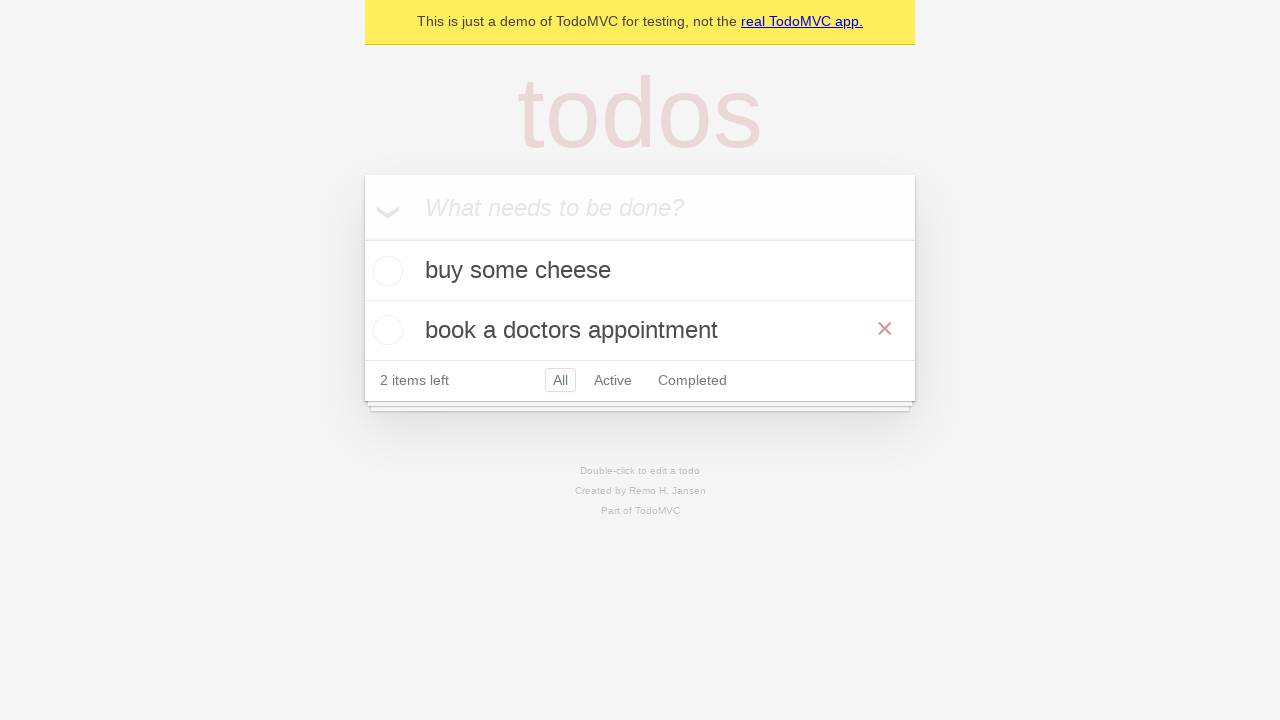

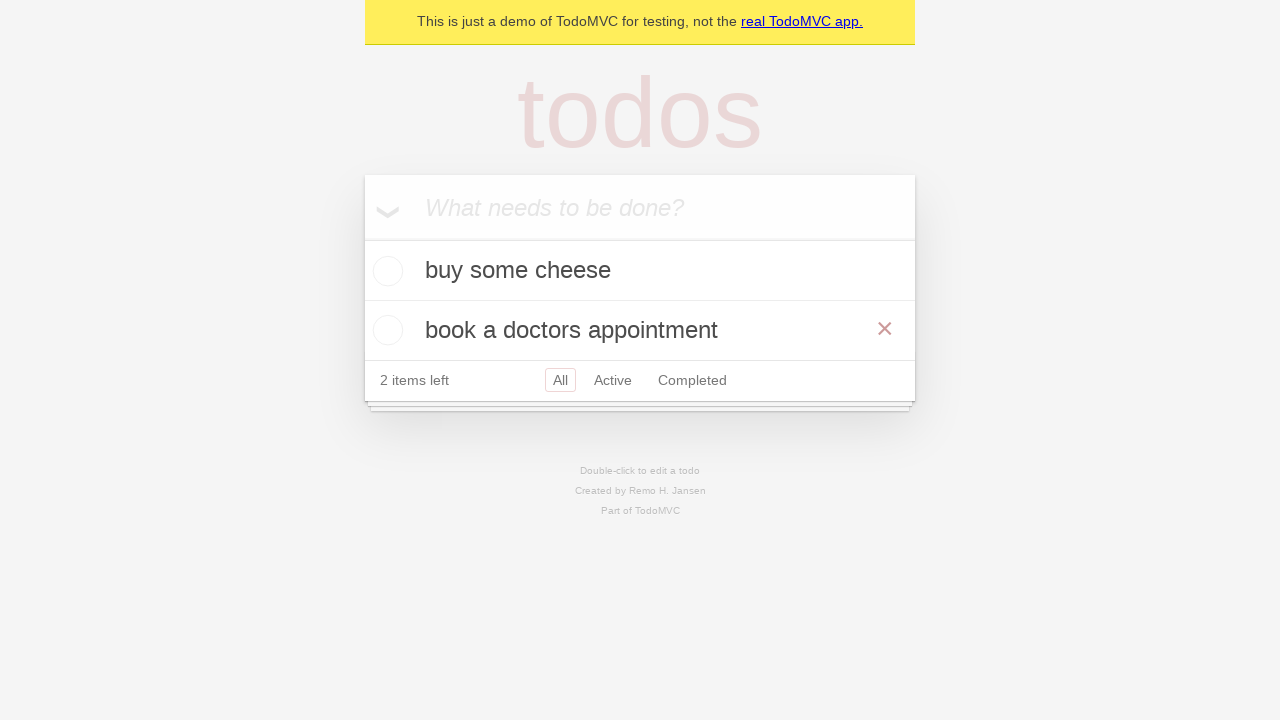